Tests JavaScript confirm dialog dismissal by clicking a button that triggers a confirm, dismissing it, and verifying the cancel result.

Starting URL: https://testcenter.techproeducation.com/index.php?page=javascript-alerts

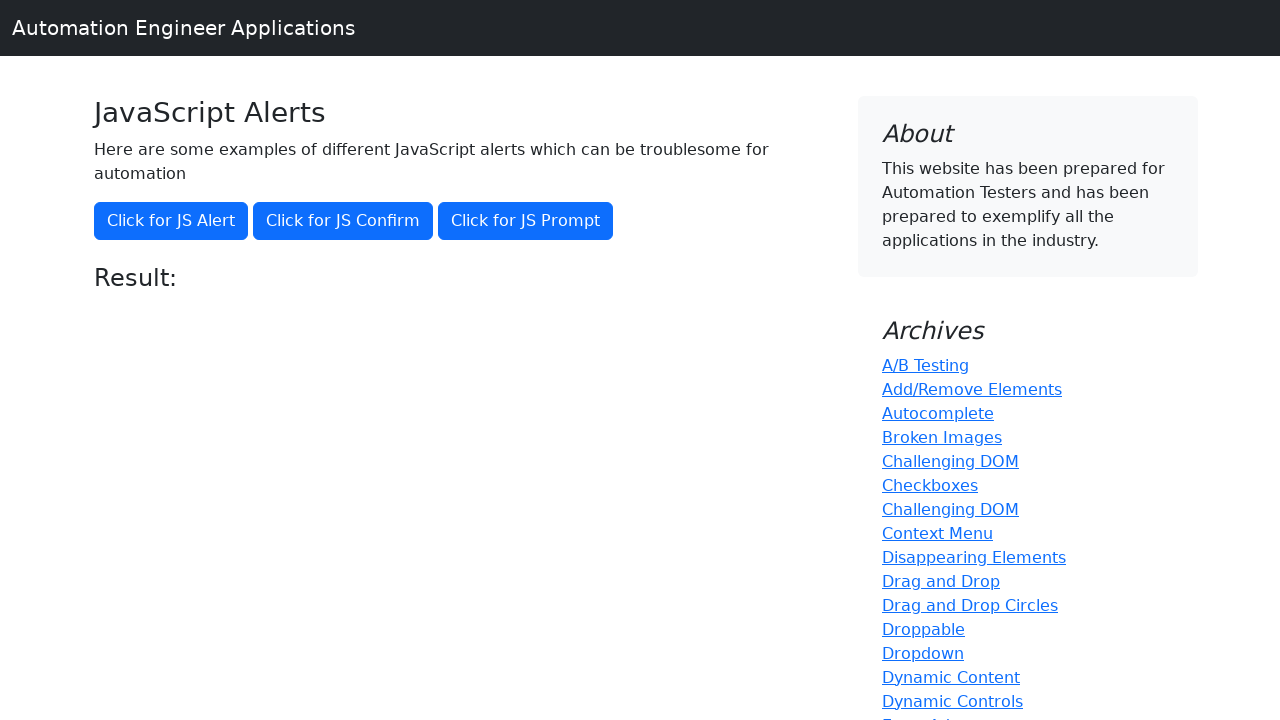

Set up dialog handler to dismiss confirm dialogs
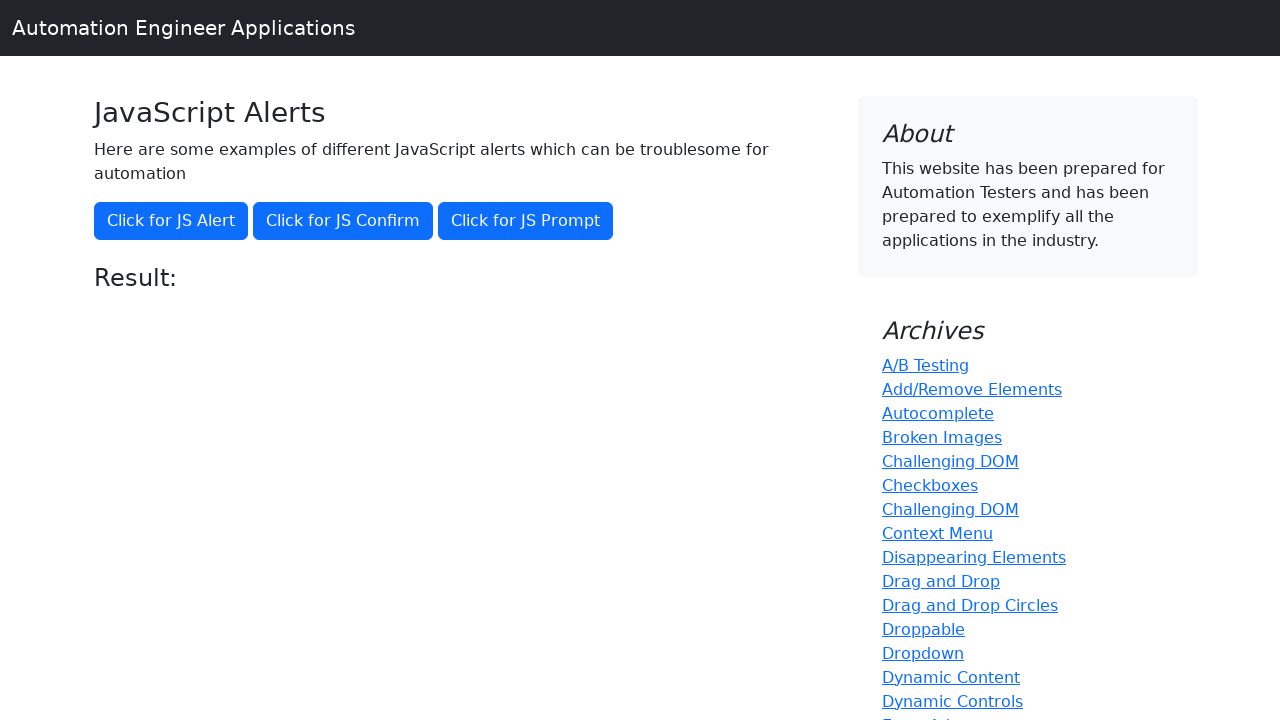

Clicked the jsConfirm button to trigger confirm dialog at (343, 221) on xpath=//button[@onclick='jsConfirm()']
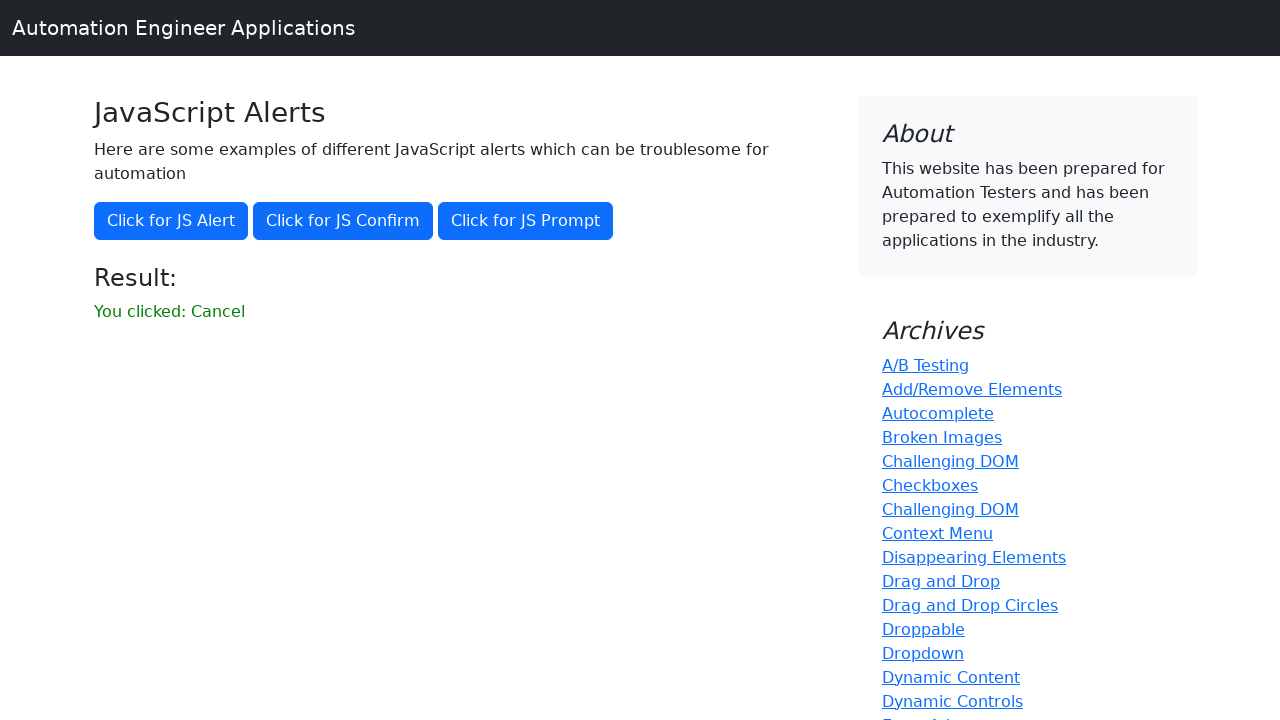

Waited for result message element to load
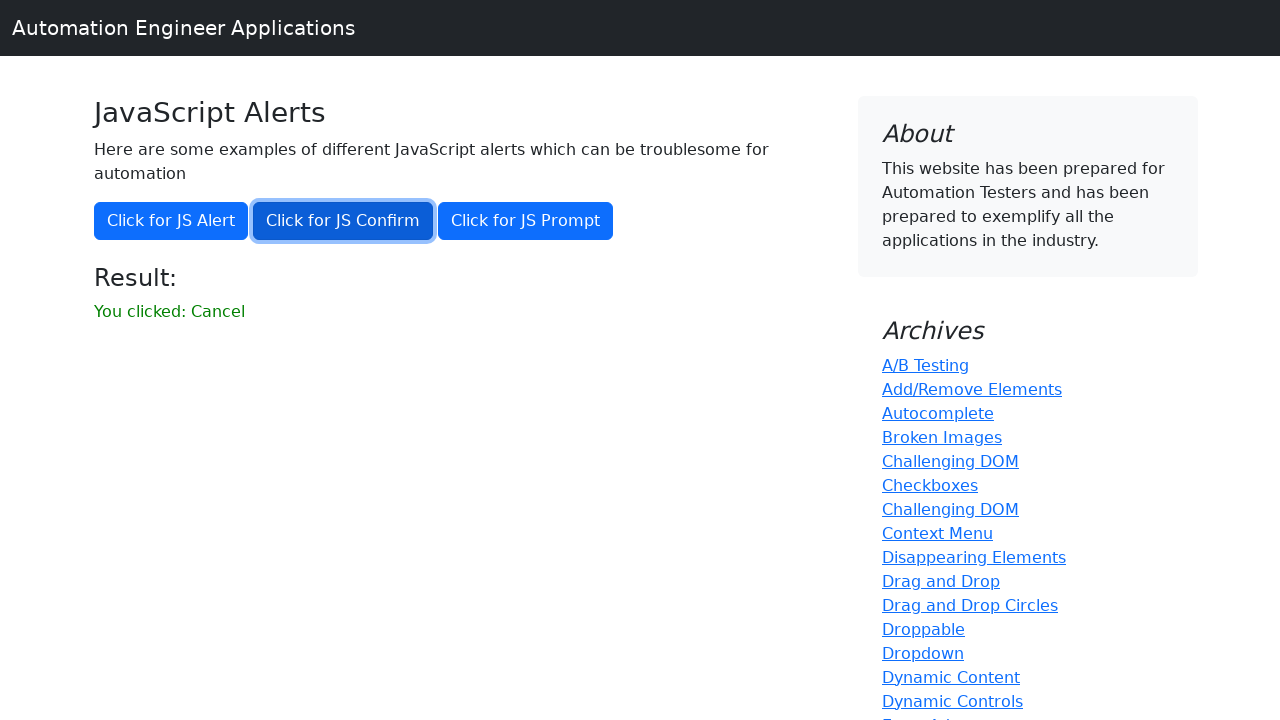

Verified that result message shows 'You clicked: Cancel'
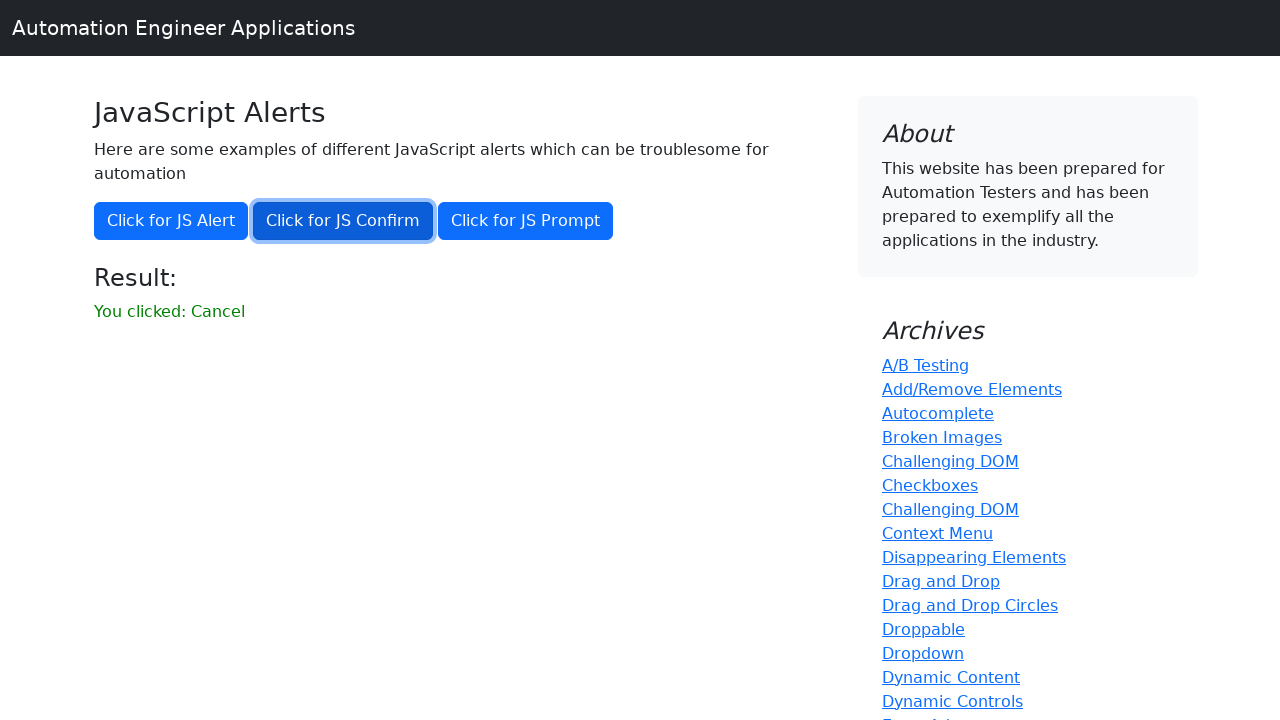

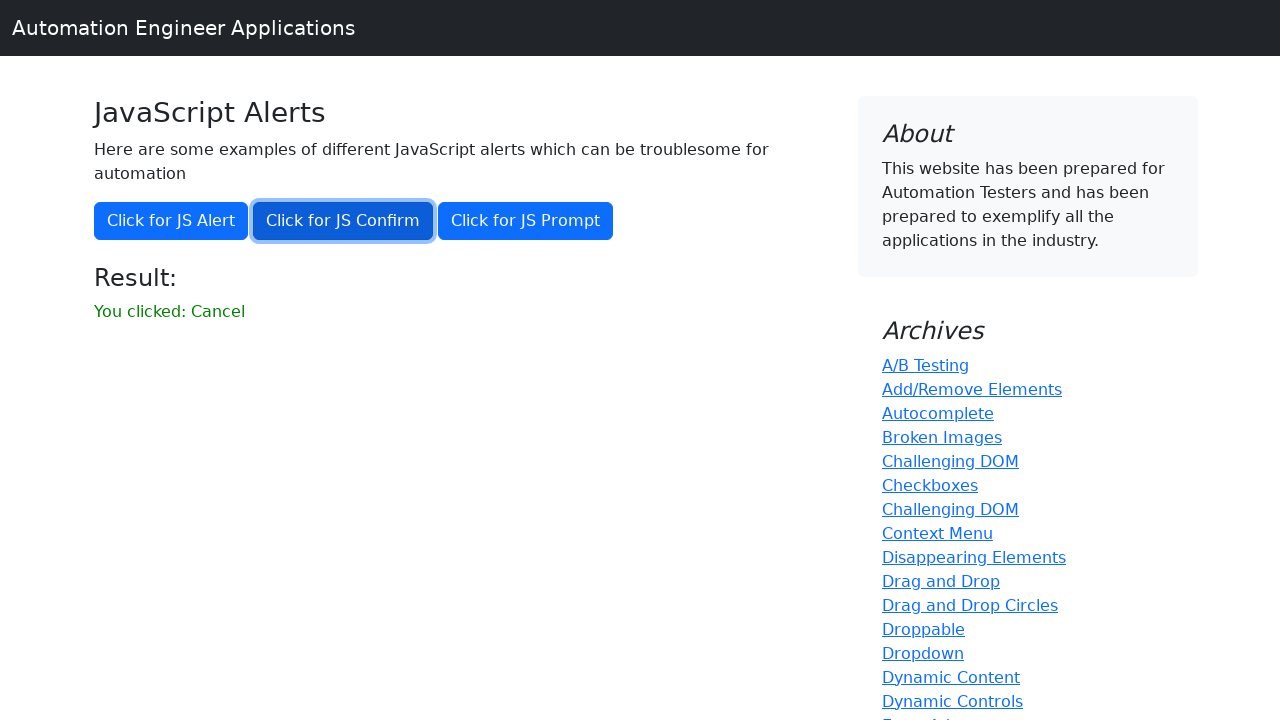